Navigates to a CBS News article page and waits for the article content section to load.

Starting URL: https://www.cbsnews.com/news/kamala-harris-fundraising-campaign-appeals/

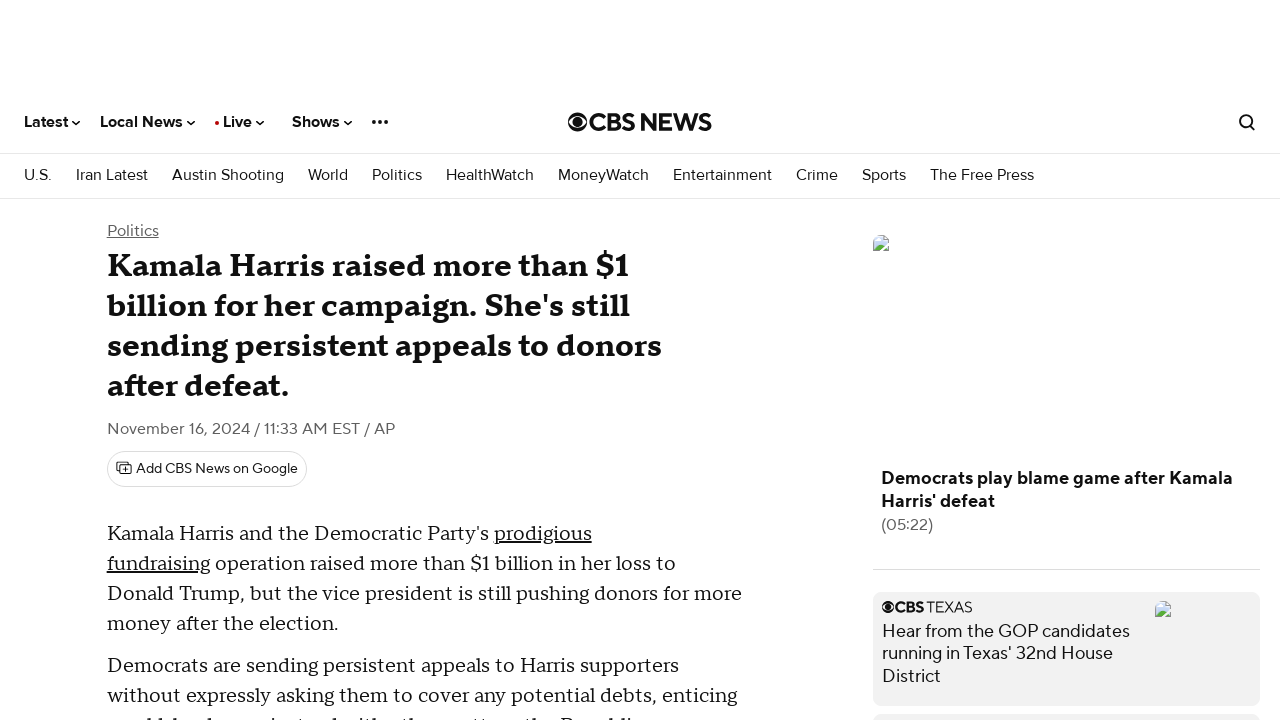

Navigated to CBS News article about Kamala Harris fundraising campaign
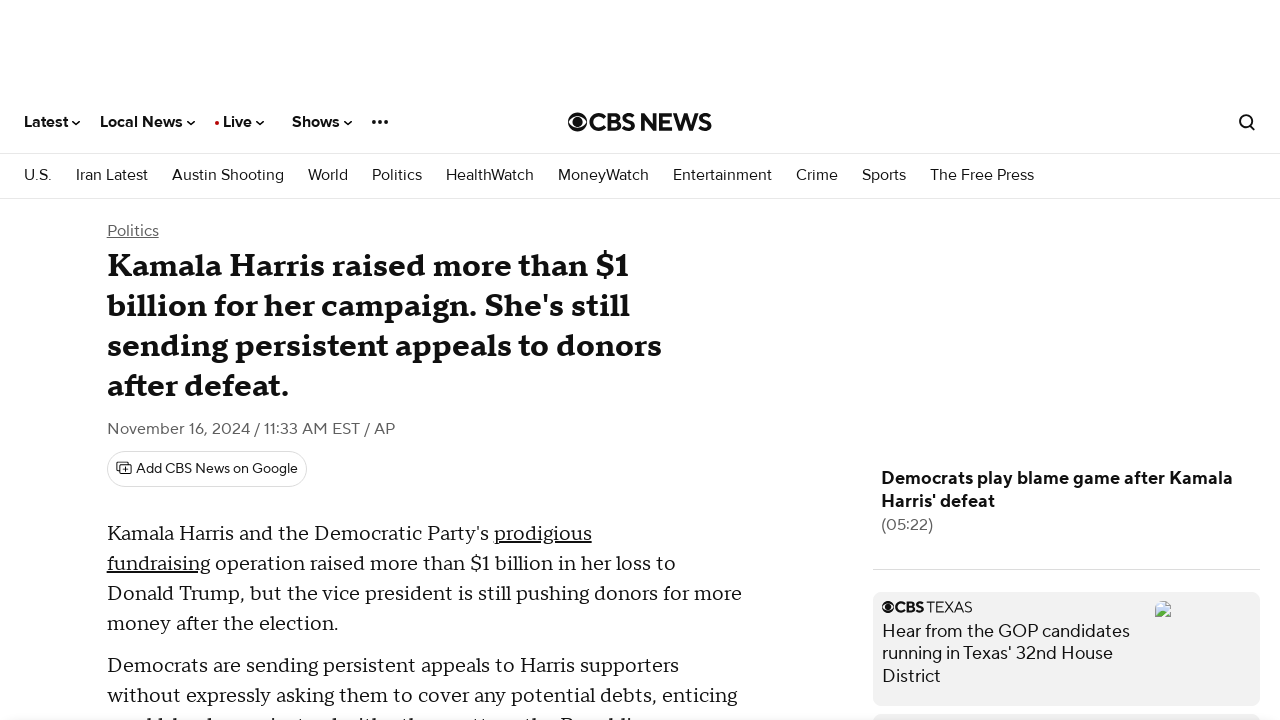

Article content section loaded
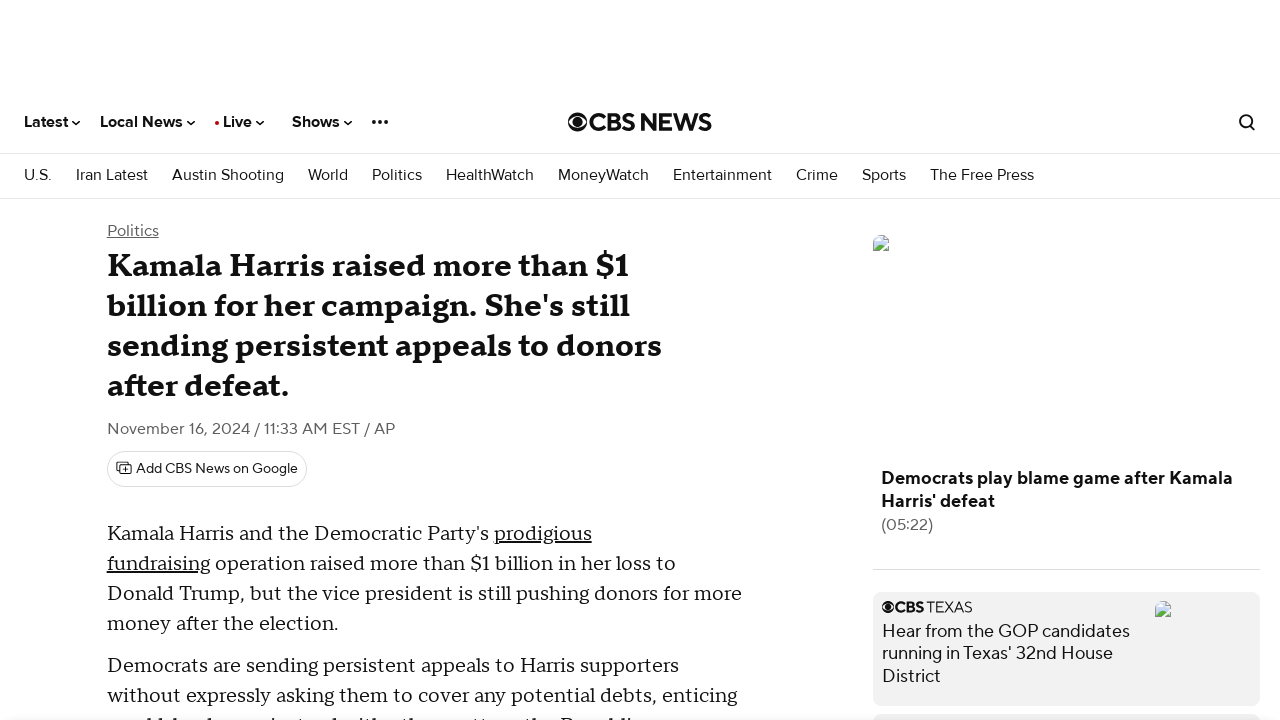

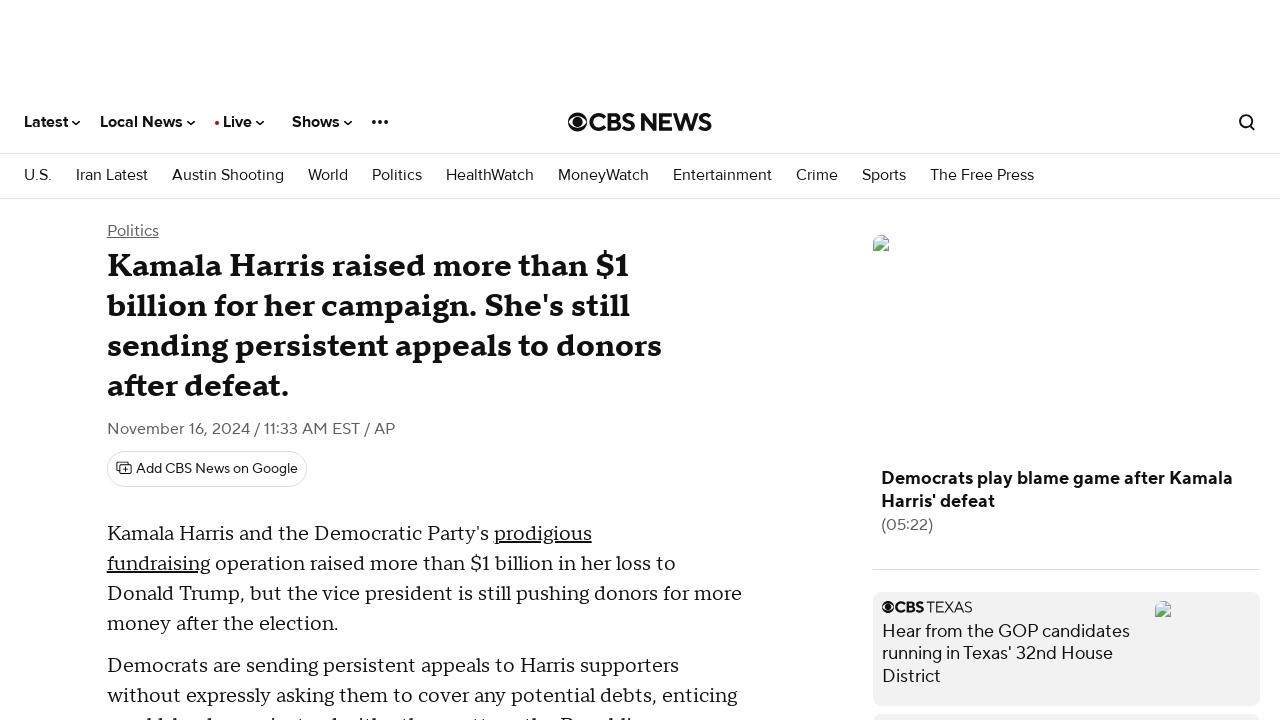